Tests the text box form by clicking on Text Box menu item, filling out name, email, current address, and permanent address fields, then submitting the form.

Starting URL: https://demoqa.com/elements

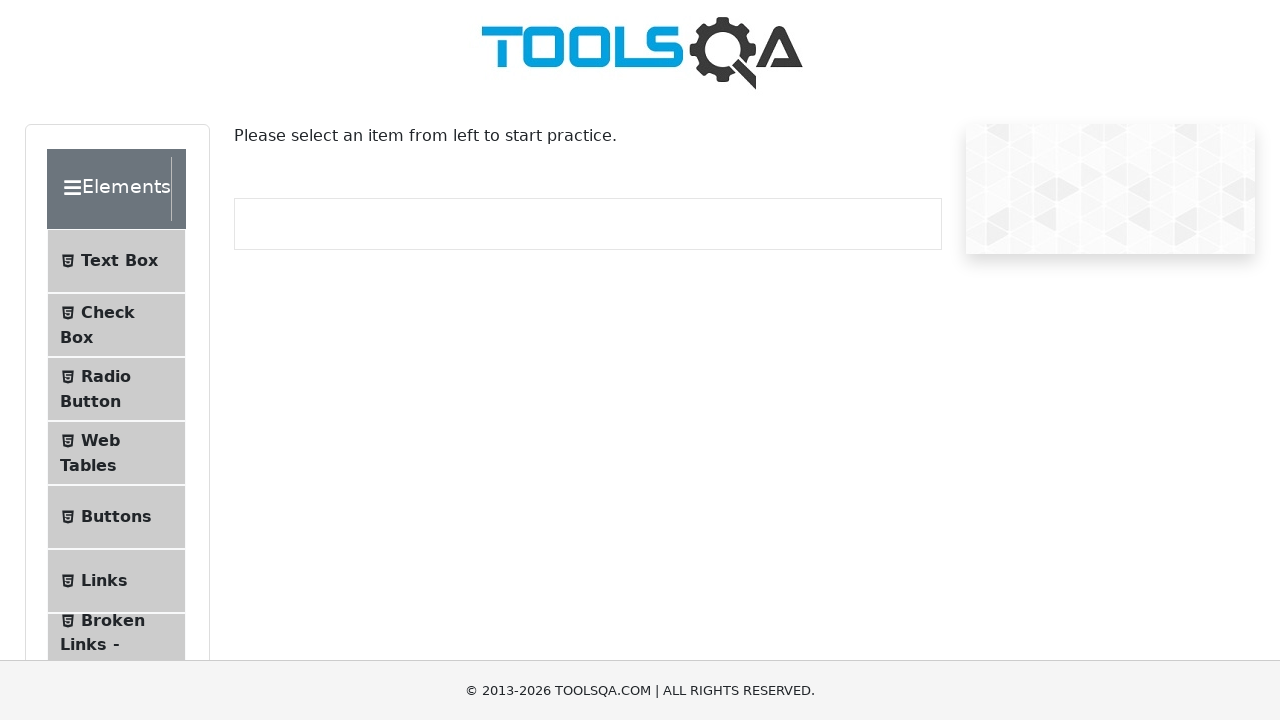

Clicked on Text Box menu item at (119, 261) on xpath=//span[text()='Text Box']
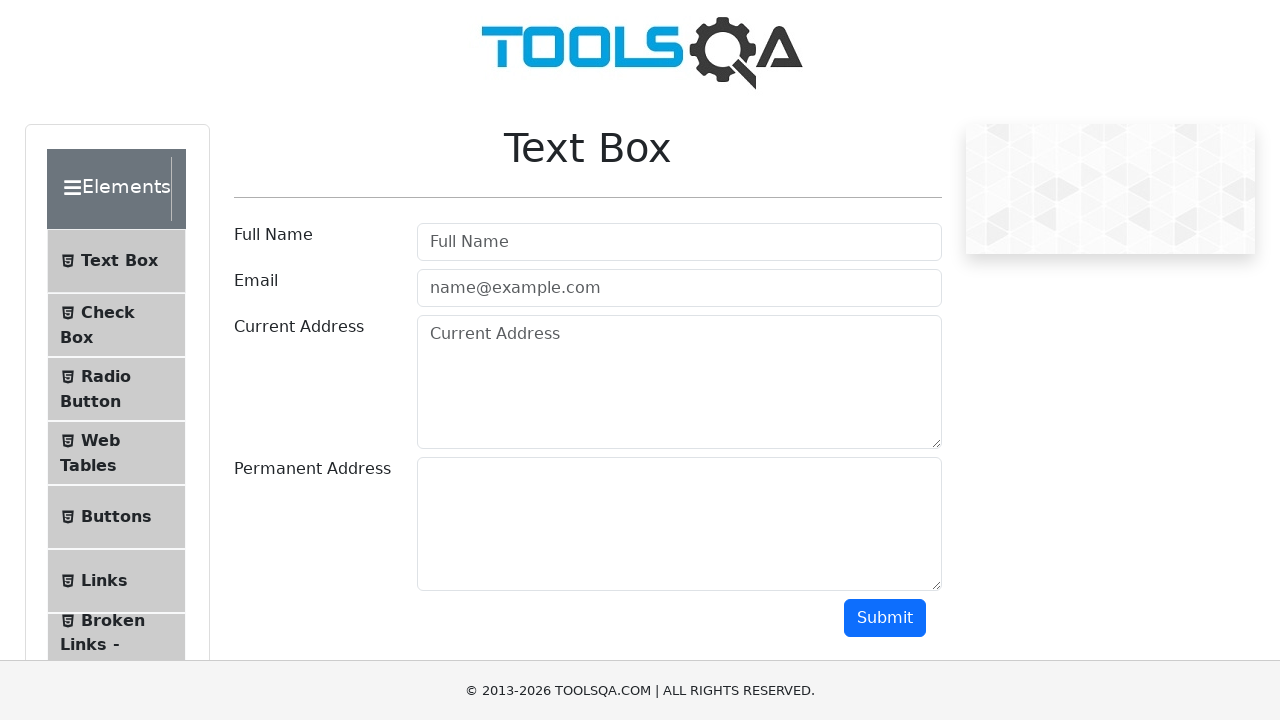

Filled in full name field with 'John Anderson' on input#userName
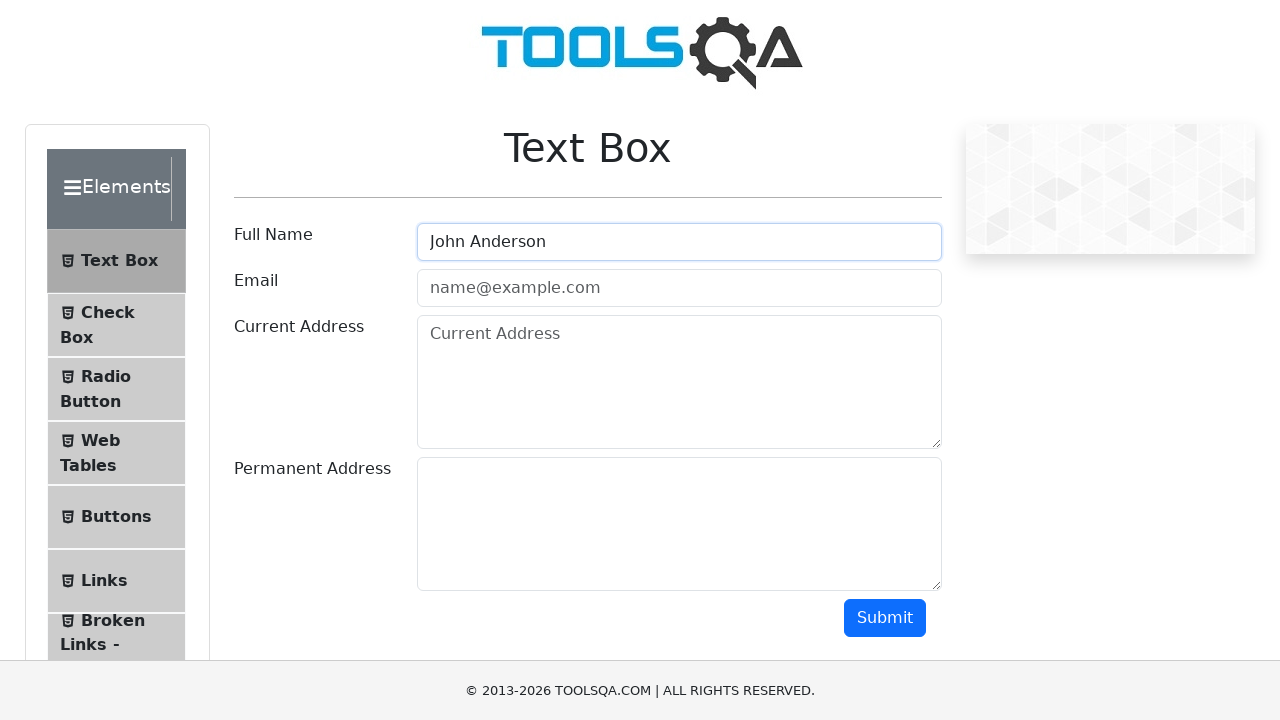

Filled in email field with 'john.anderson@testmail.com' on input#userEmail
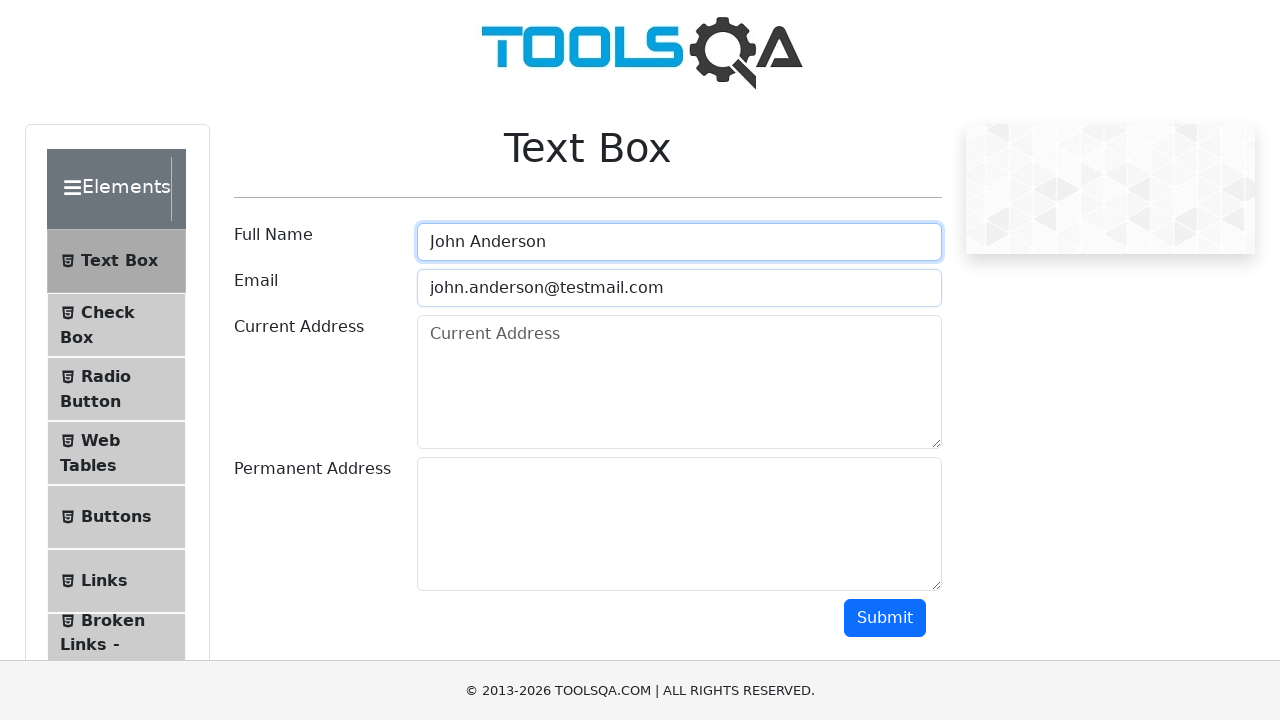

Filled in current address field with '123 Main Street, New York, NY 10001' on textarea#currentAddress
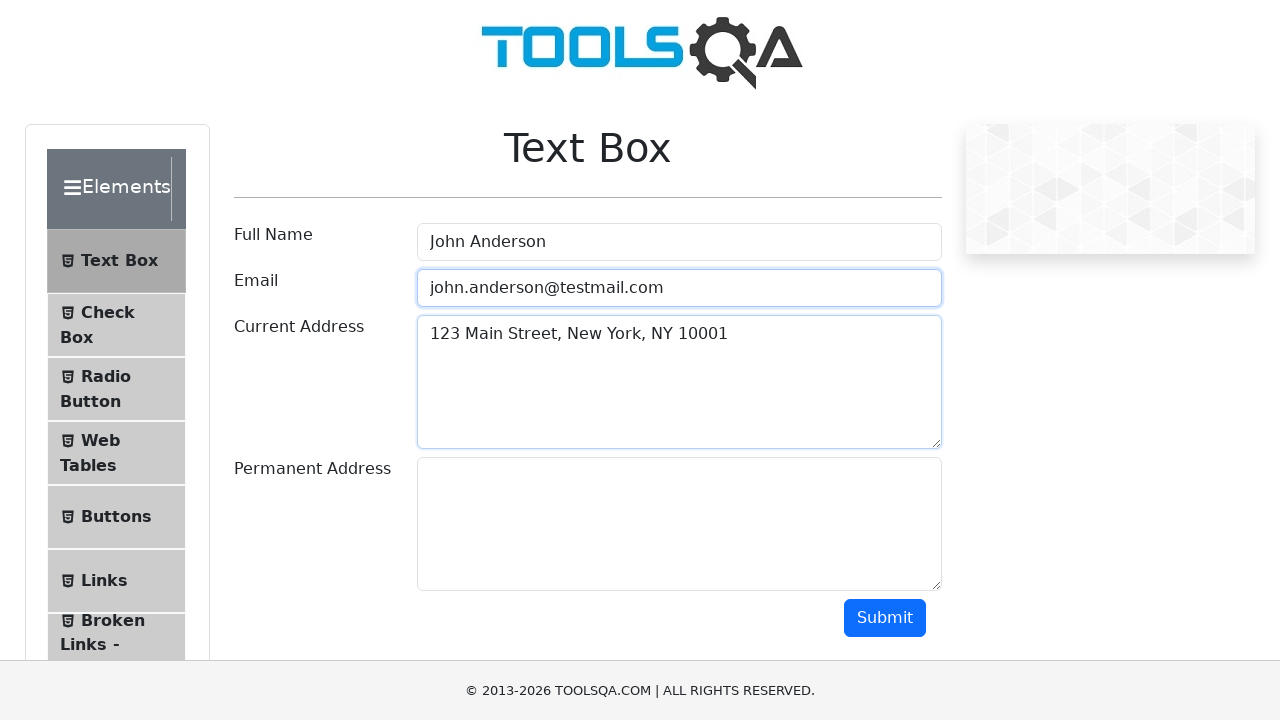

Filled in permanent address field with '123 Main Street, New York, NY 10001' on textarea#permanentAddress
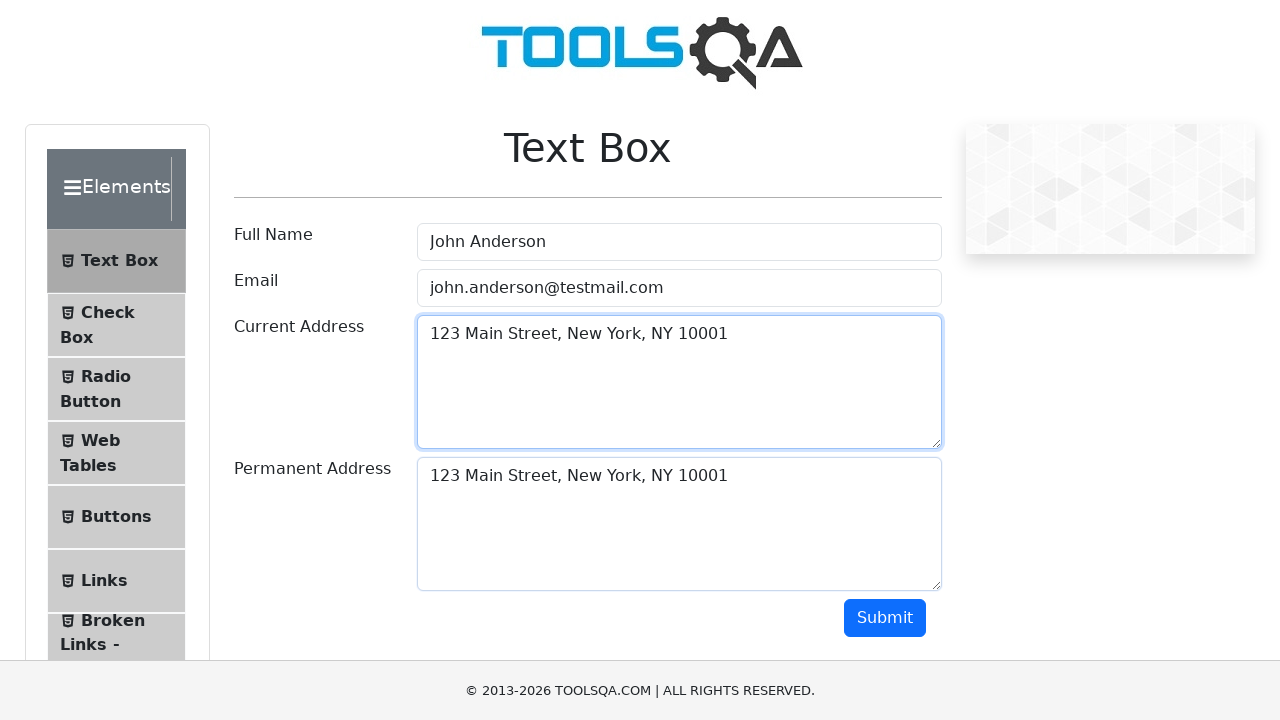

Clicked submit button to submit the form at (885, 618) on button#submit
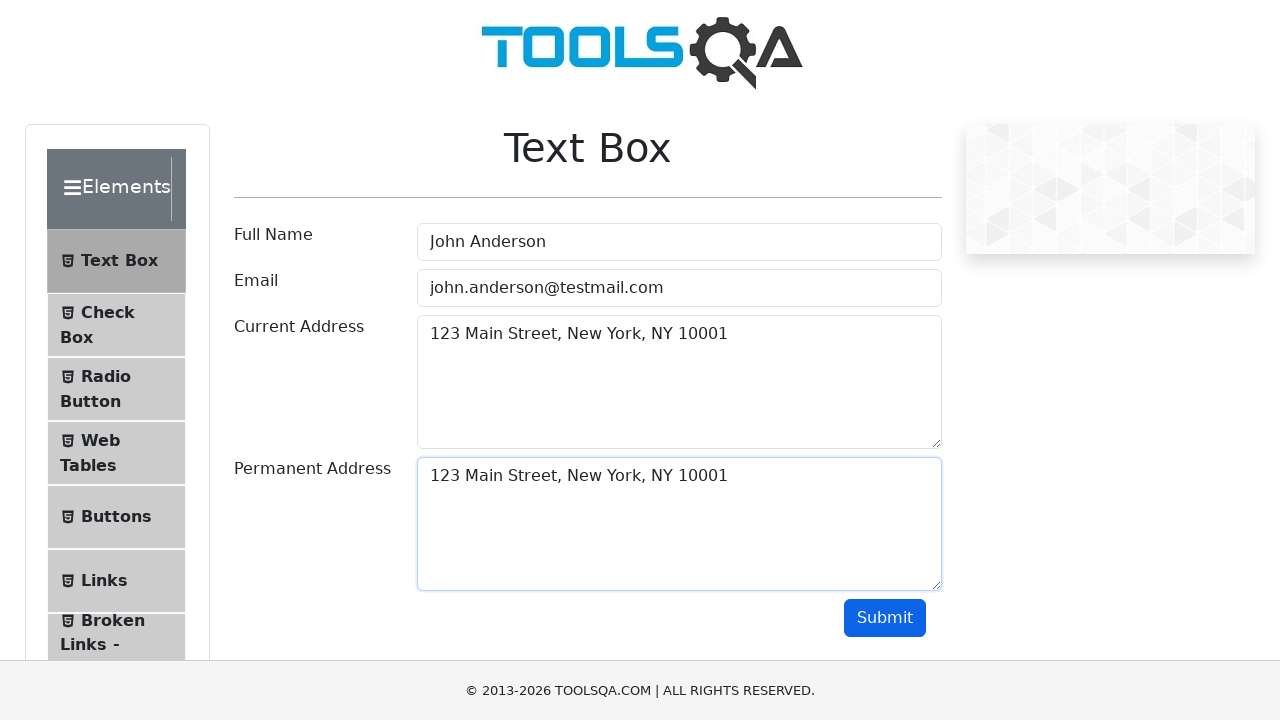

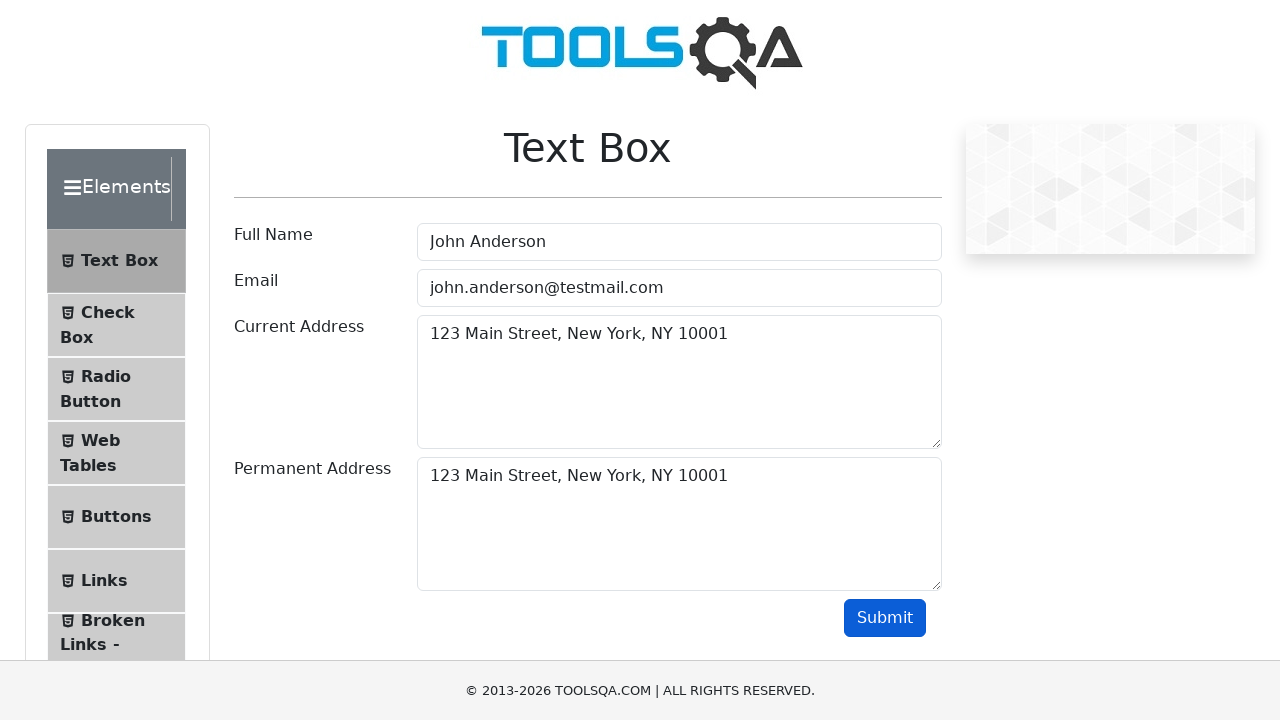